Navigates to SaltyBet homepage and verifies the page loads correctly by checking the title

Starting URL: https://www.saltybet.com

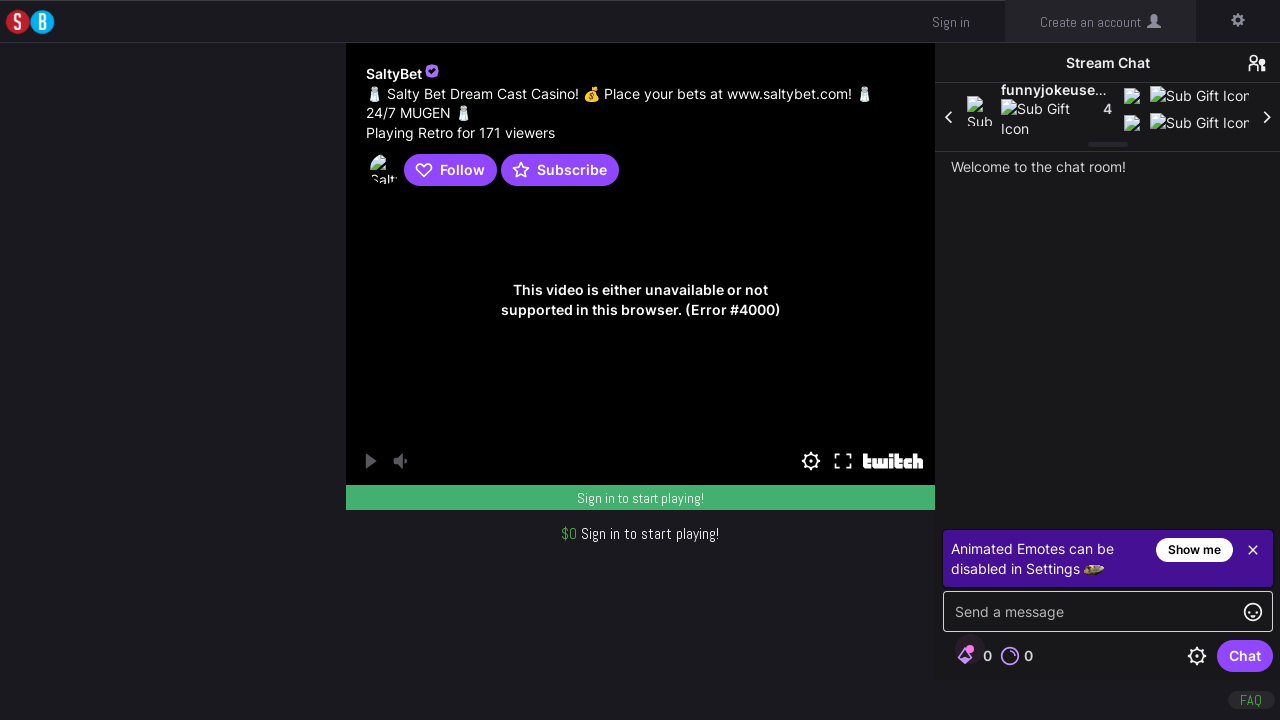

Navigated to https://www.saltybet.com
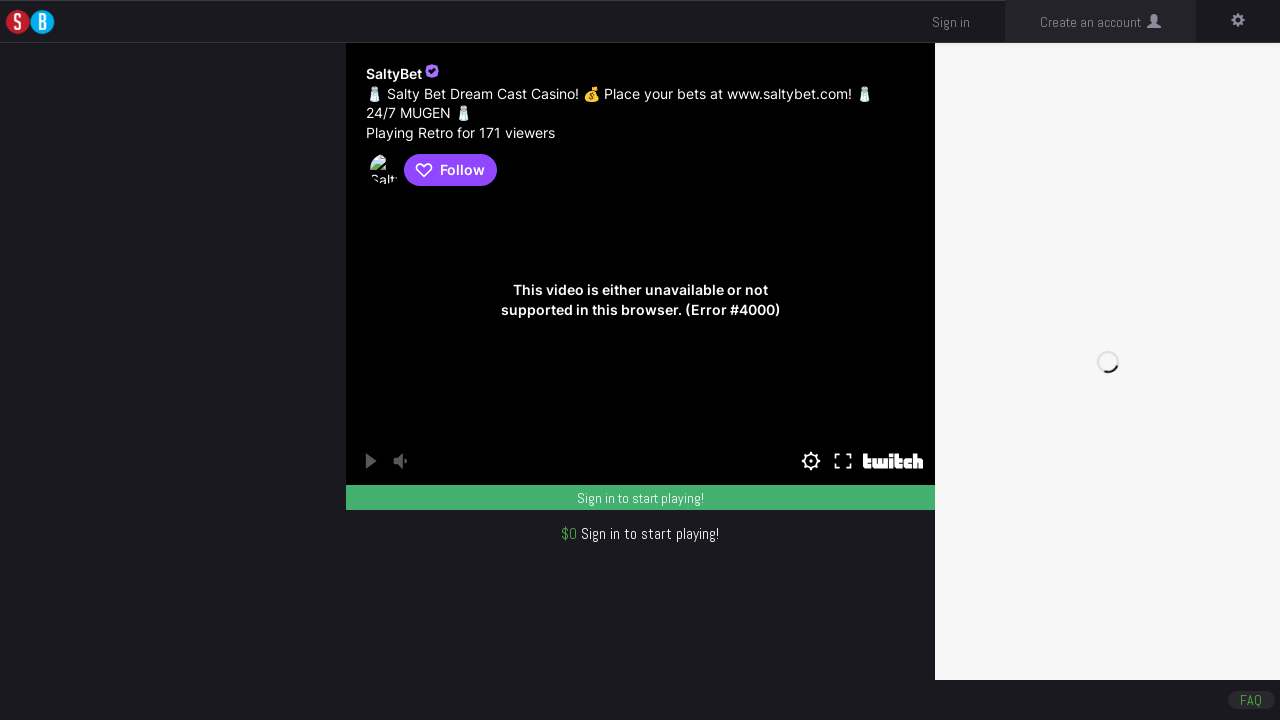

Verified page title is 'Salty Bet'
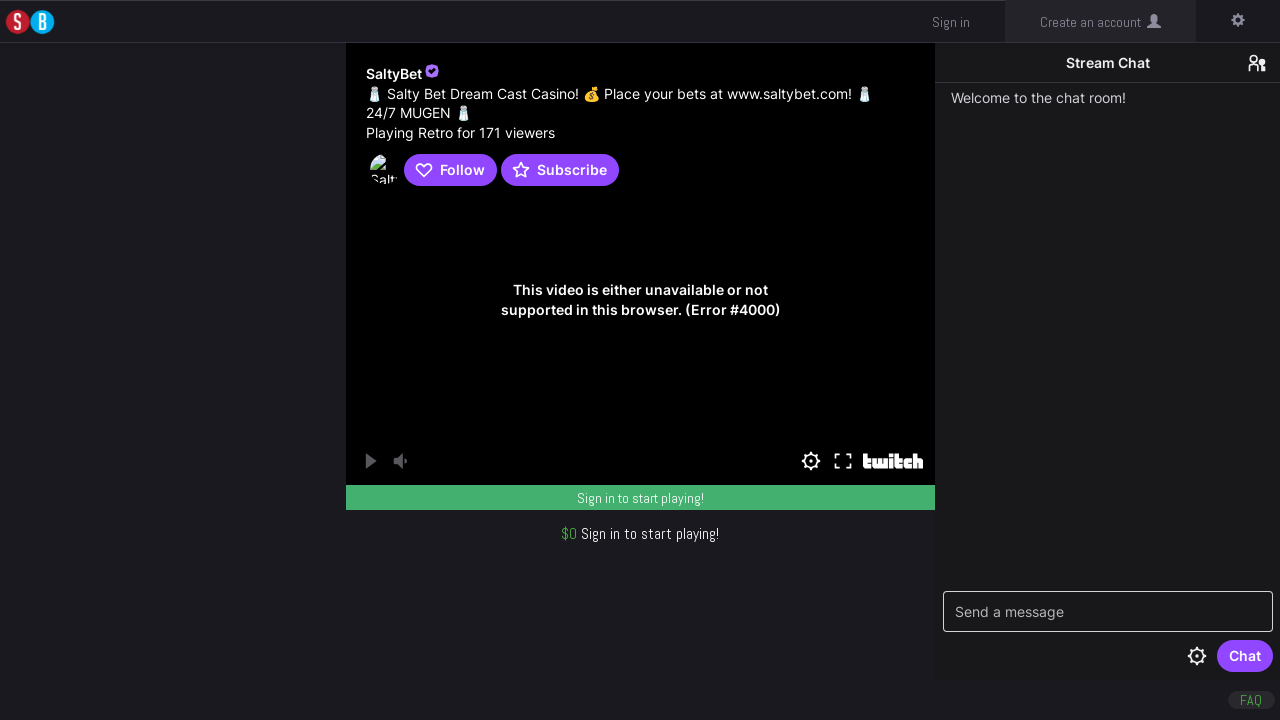

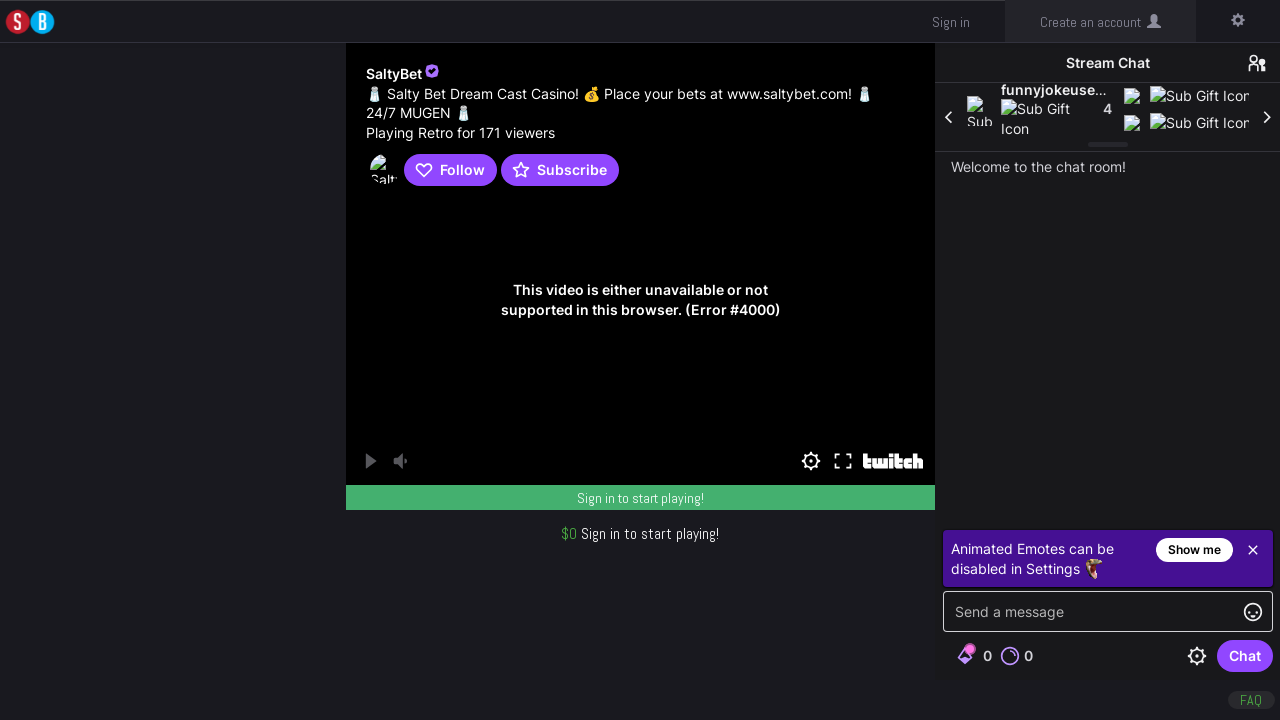